Verifies the FAQ section is displayed and contains structured data

Starting URL: https://garrio.ai/alternatives/gorgias

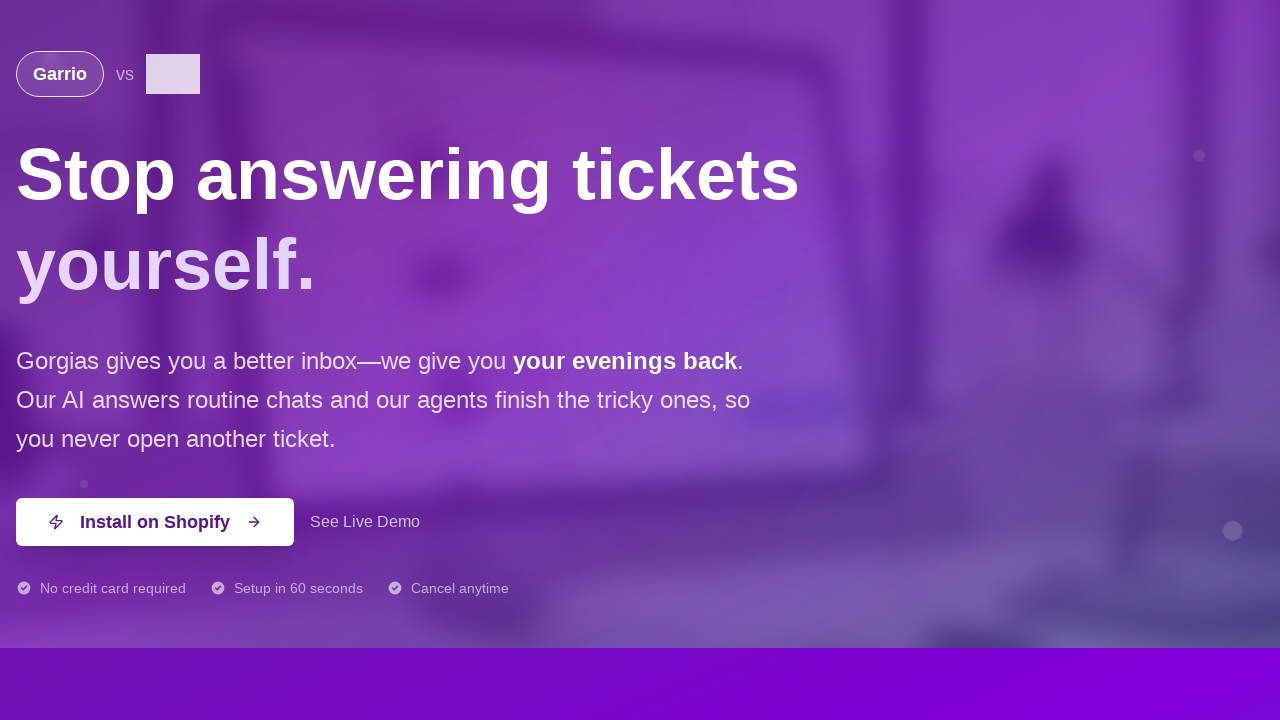

Waited for FAQ section to be visible on the page
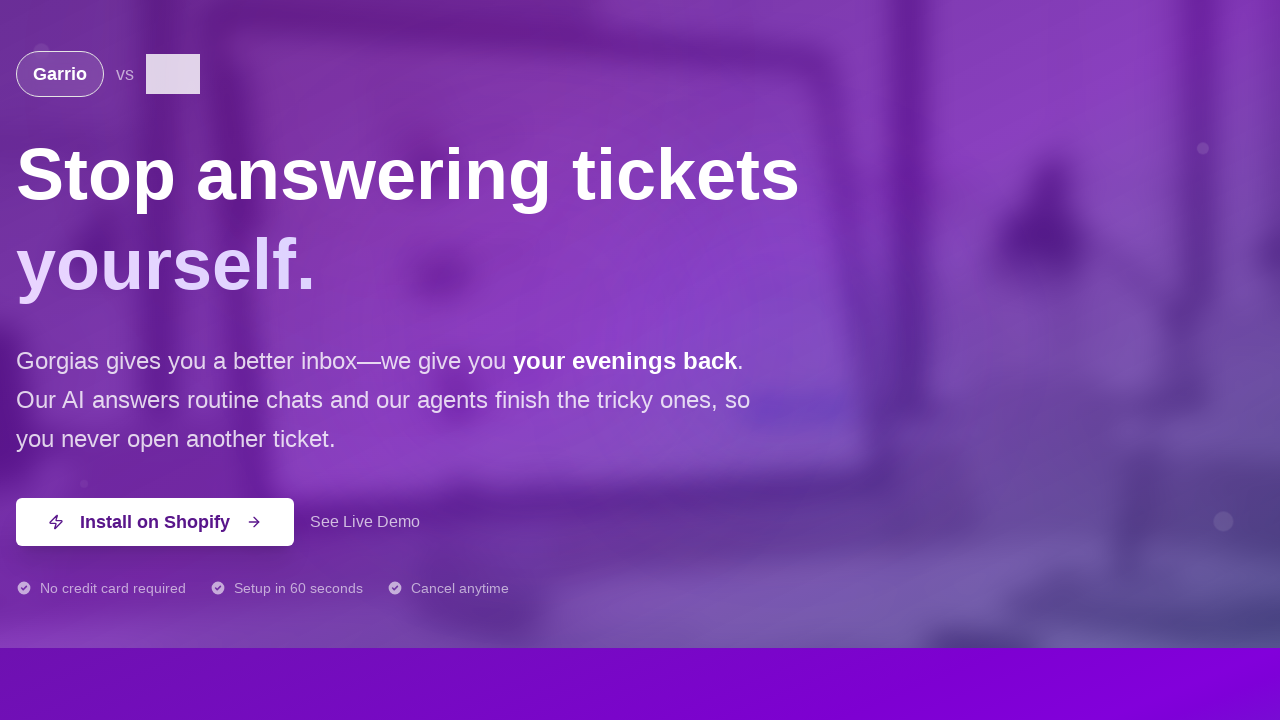

Located JSON-LD structured data script tag
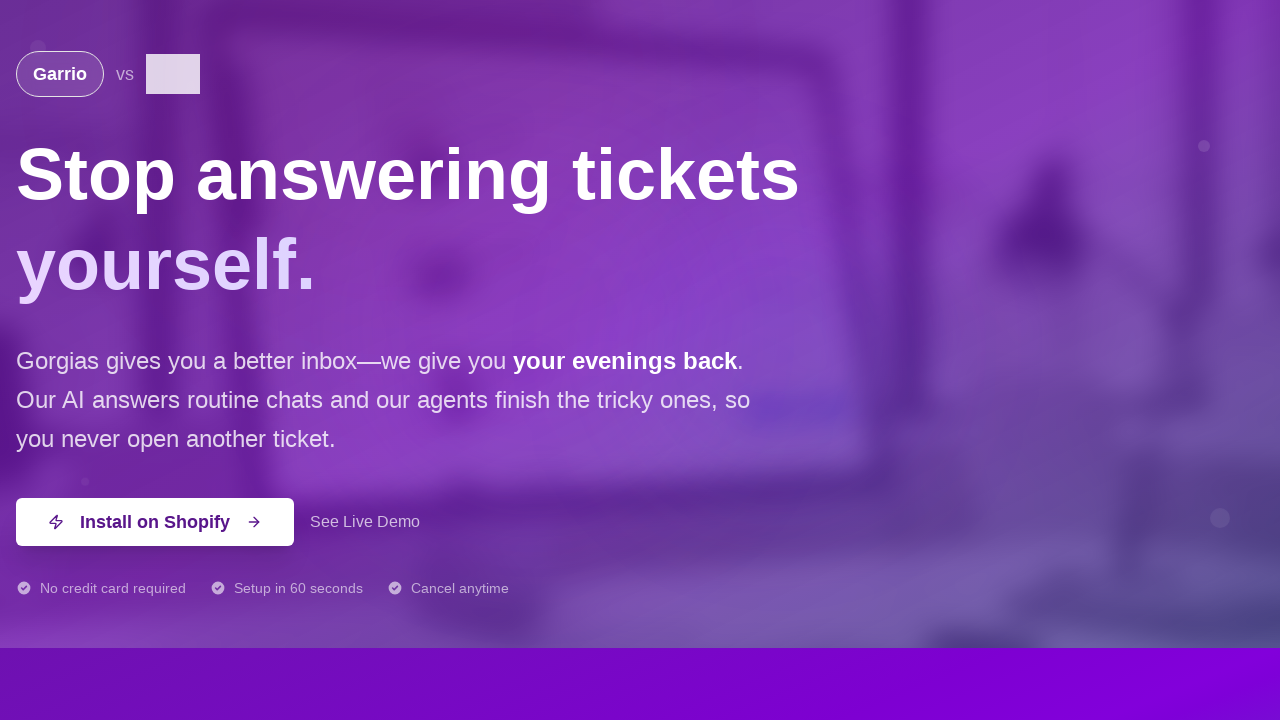

JSON-LD structured data script is attached to DOM
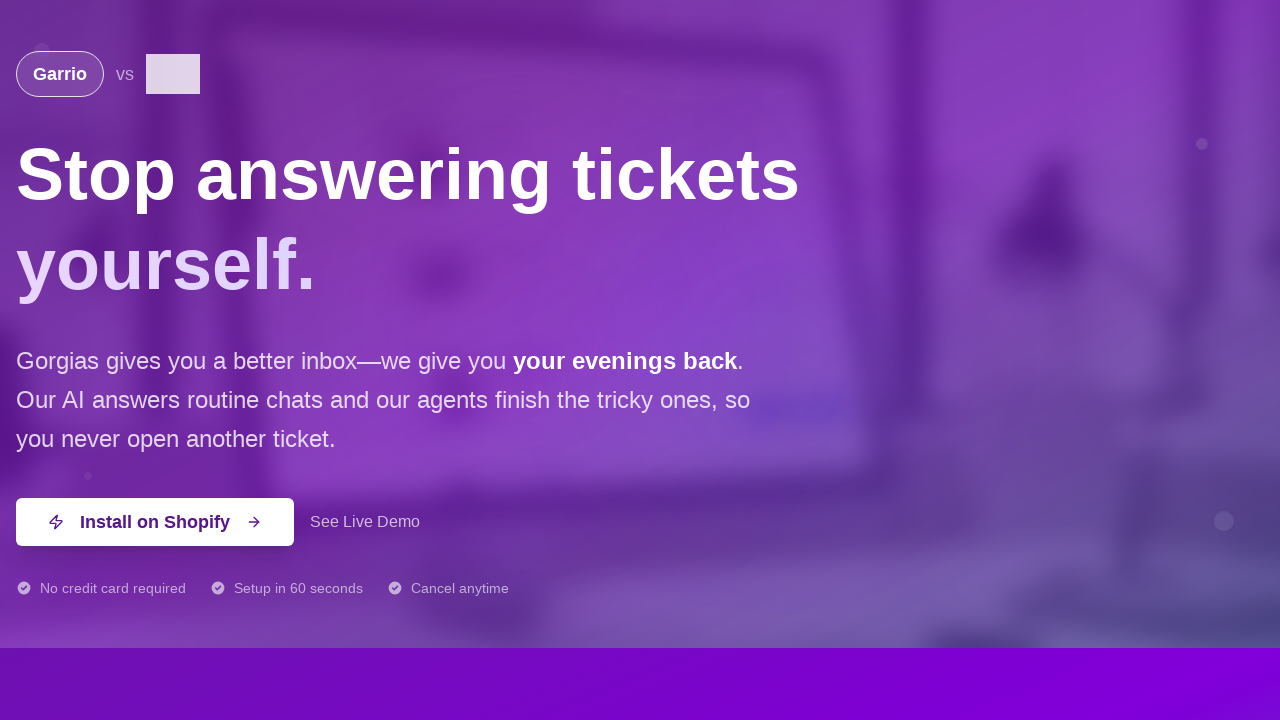

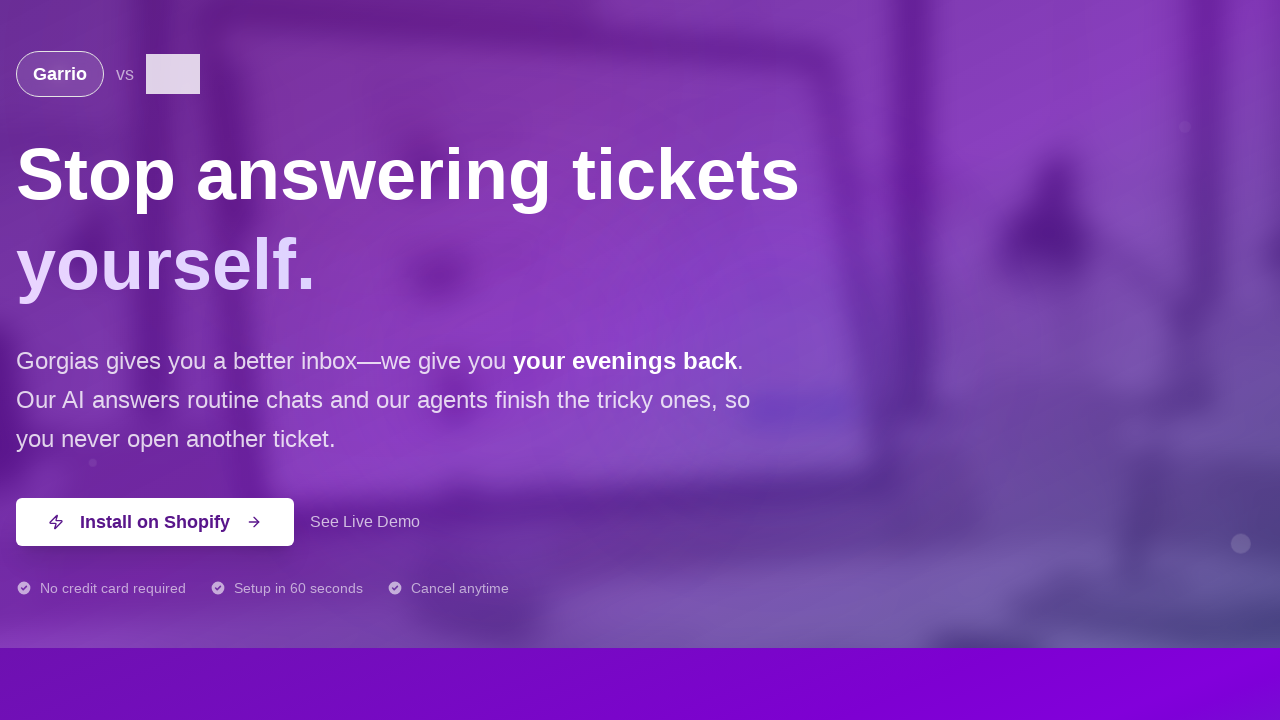